Tests that searching for a non-existent ingredient hides categories, and clearing the search restores them

Starting URL: https://dmwyatt.github.io/web-tools/subway-nutrition/

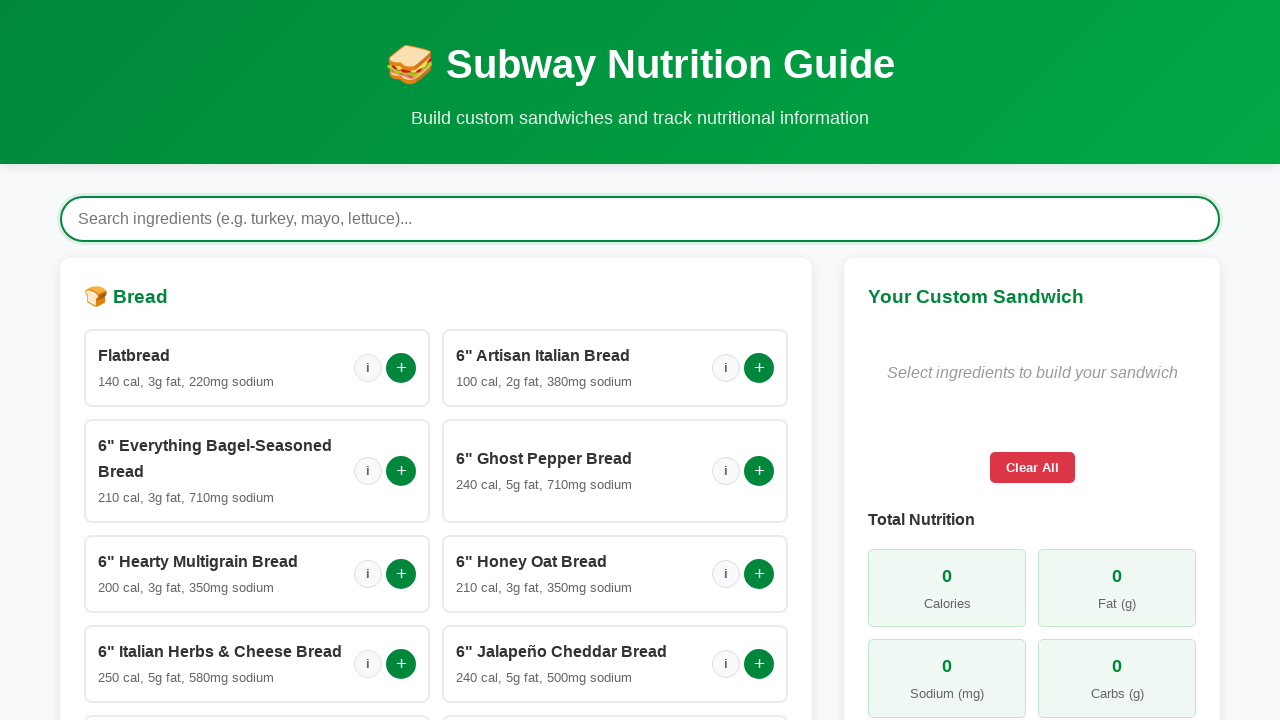

Loading spinner disappeared
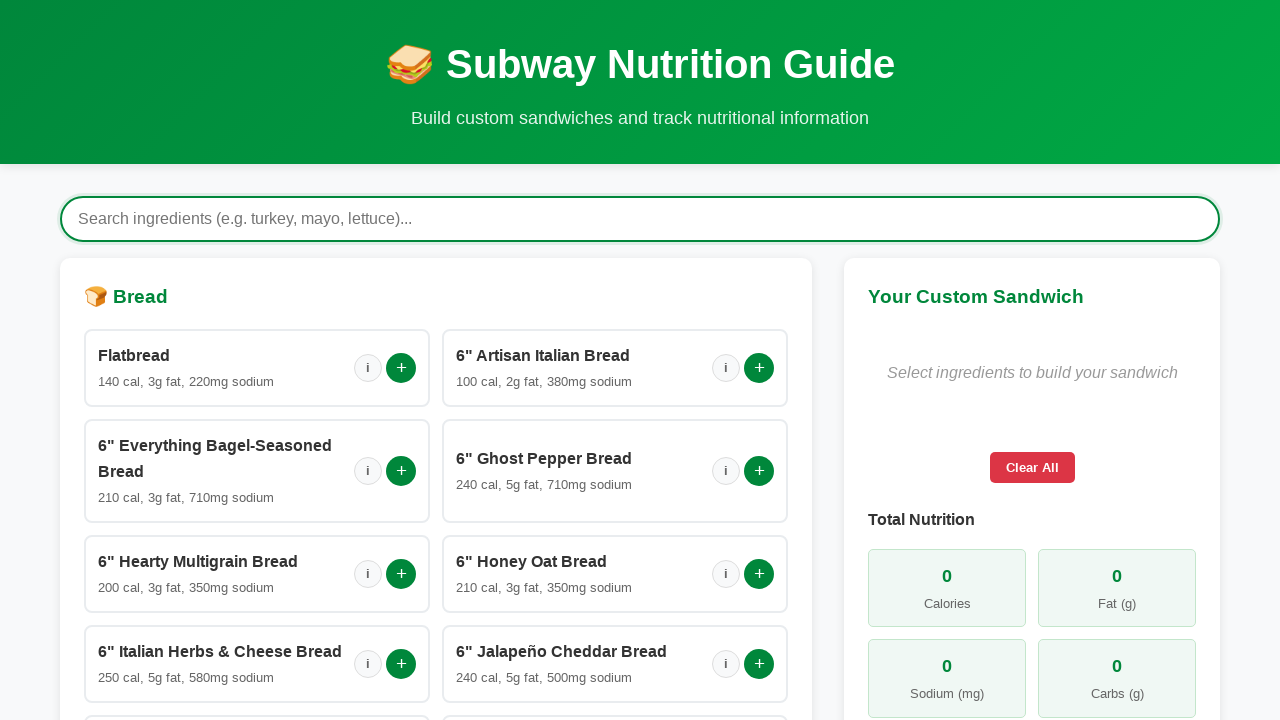

Build section became visible
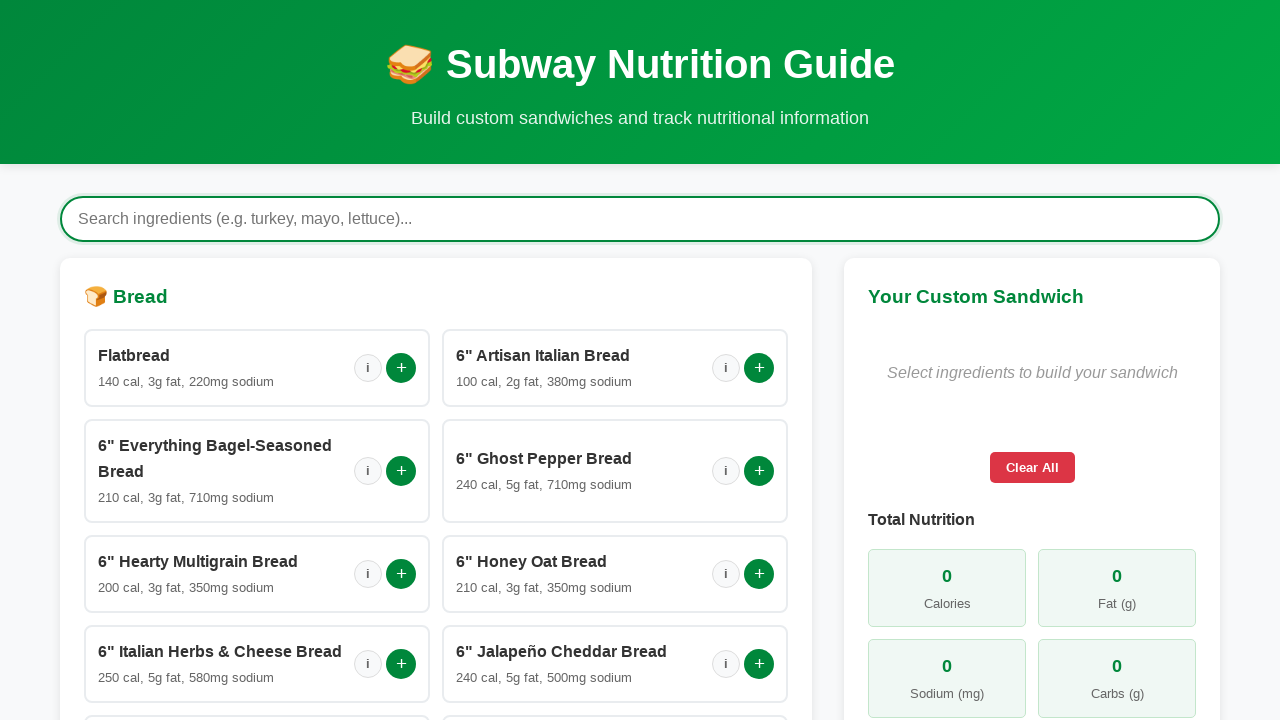

Filled search field with 'nonexistentingredient' on #ingredientSearch
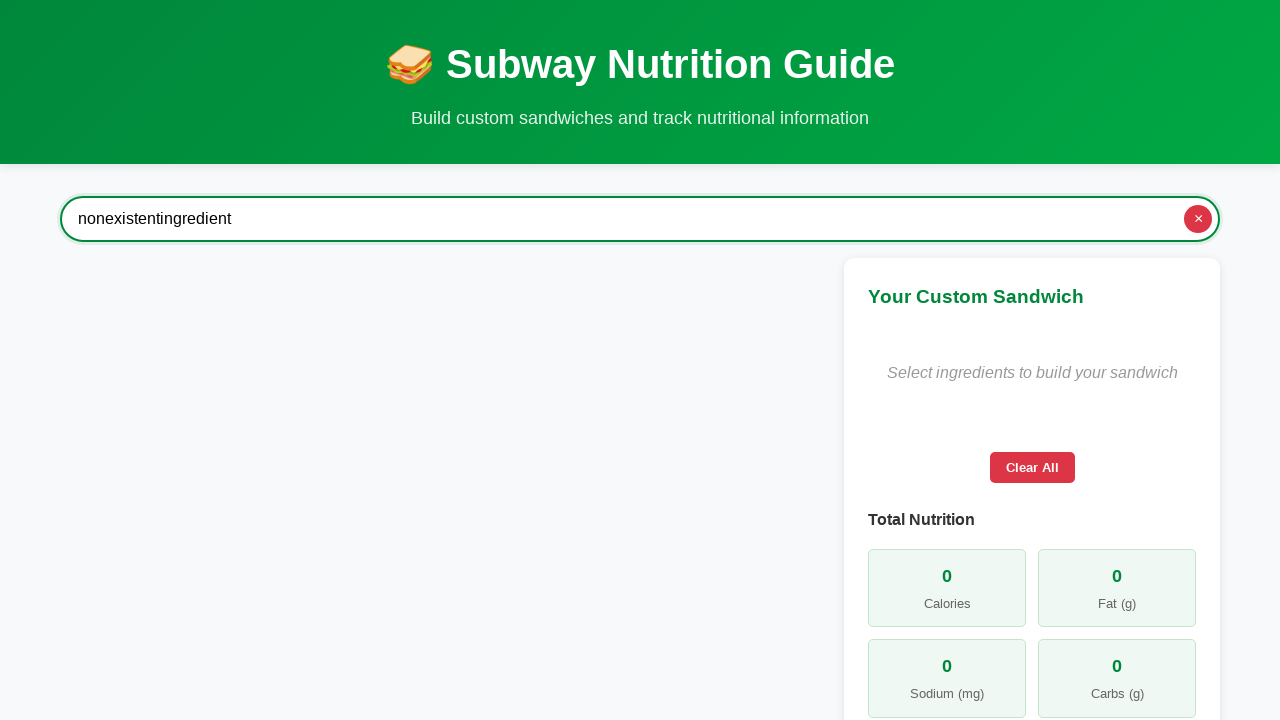

Waited 300ms for search results to update
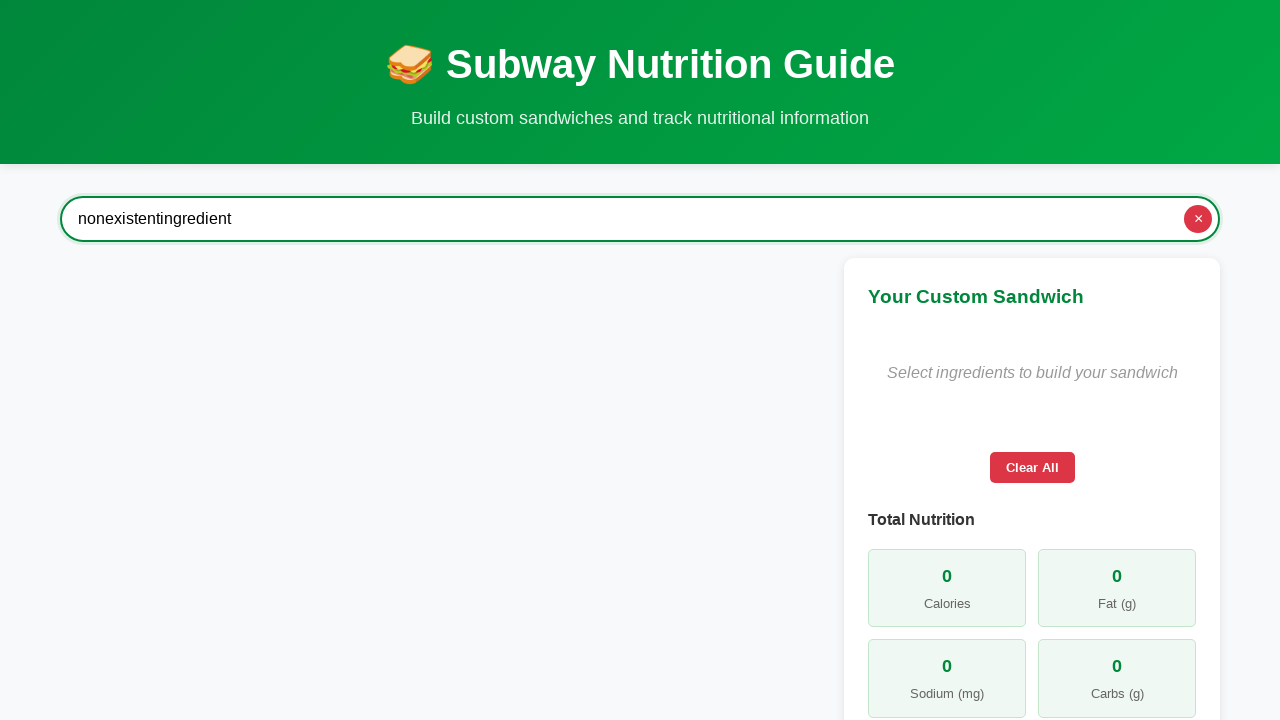

Cleared search field on #ingredientSearch
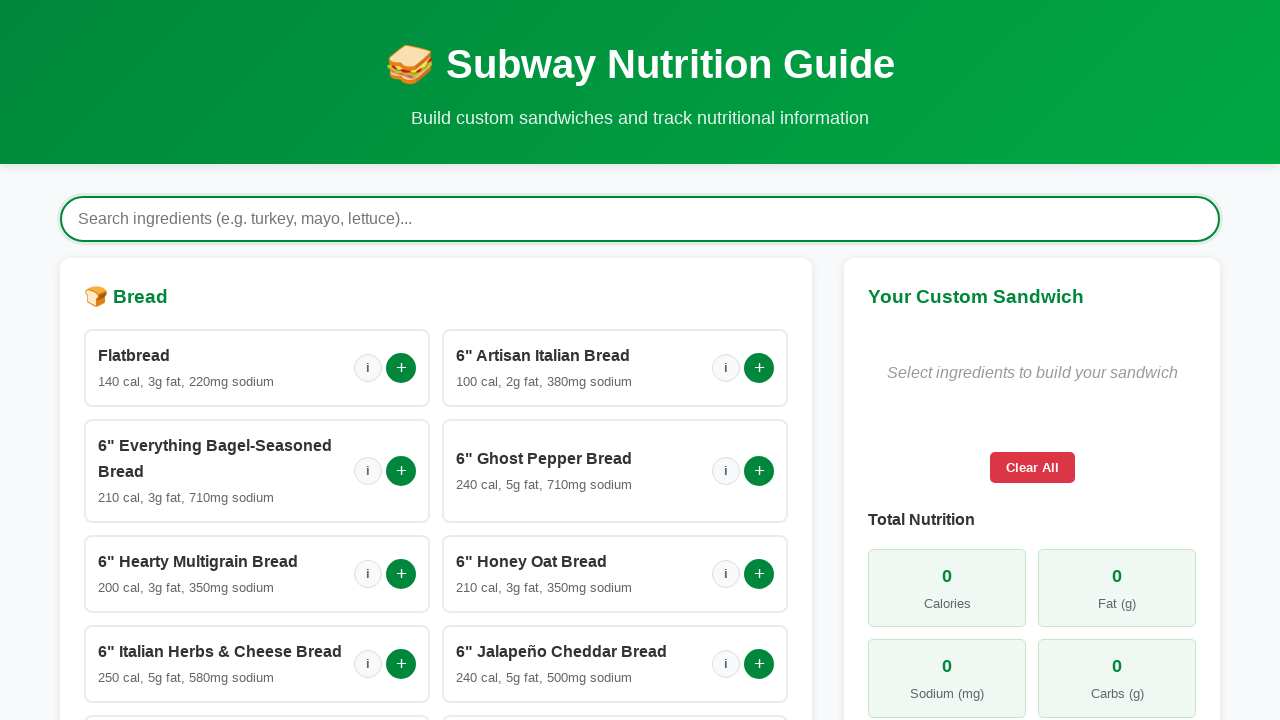

Waited 300ms for categories to restore
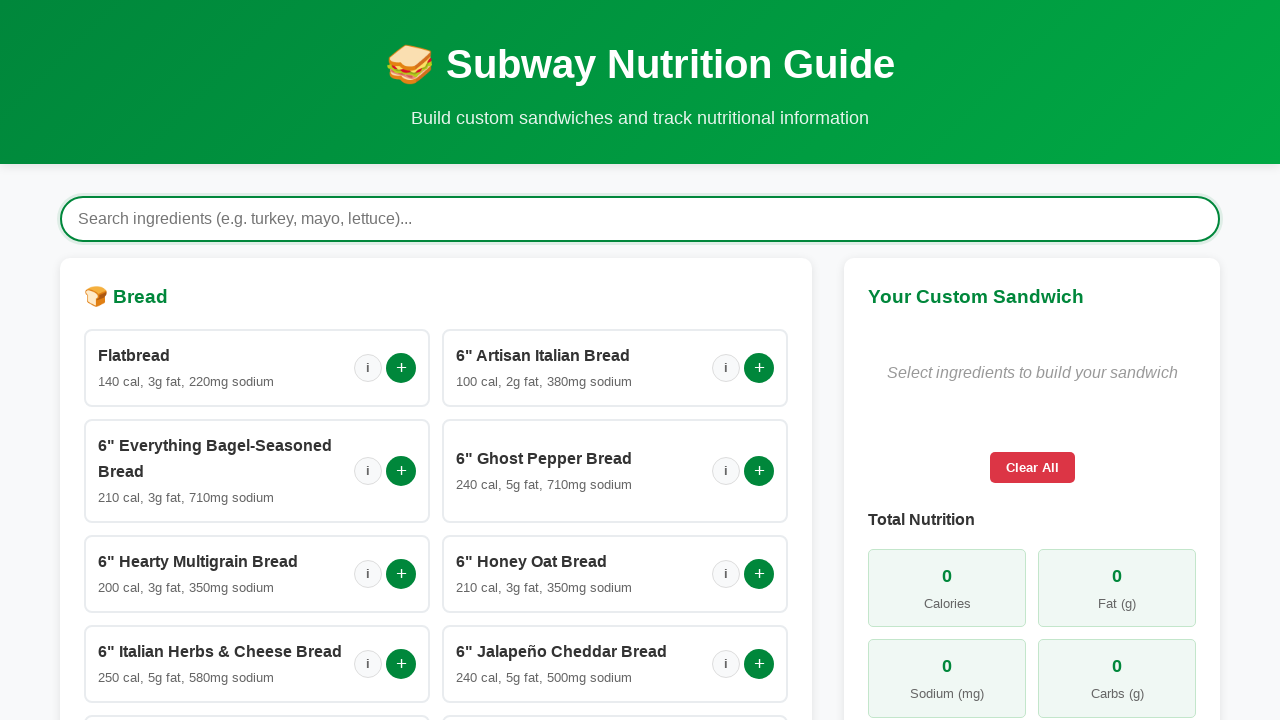

Verified that ingredient categories are visible again
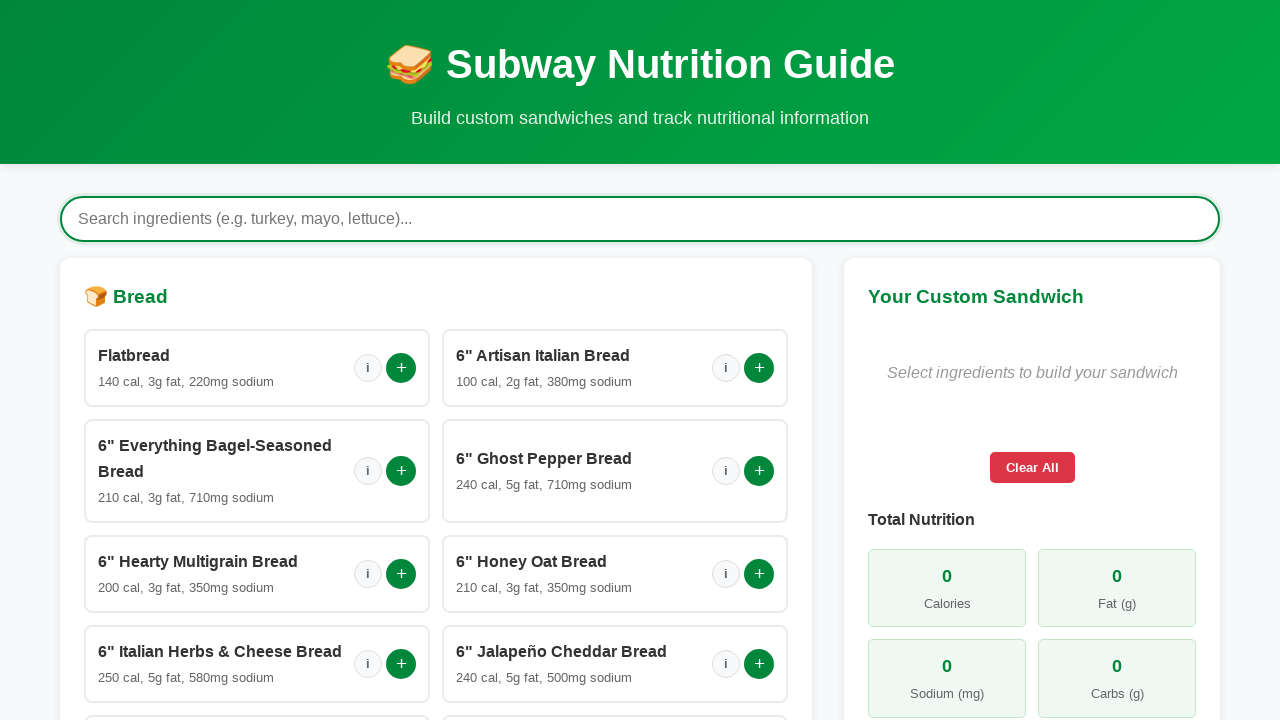

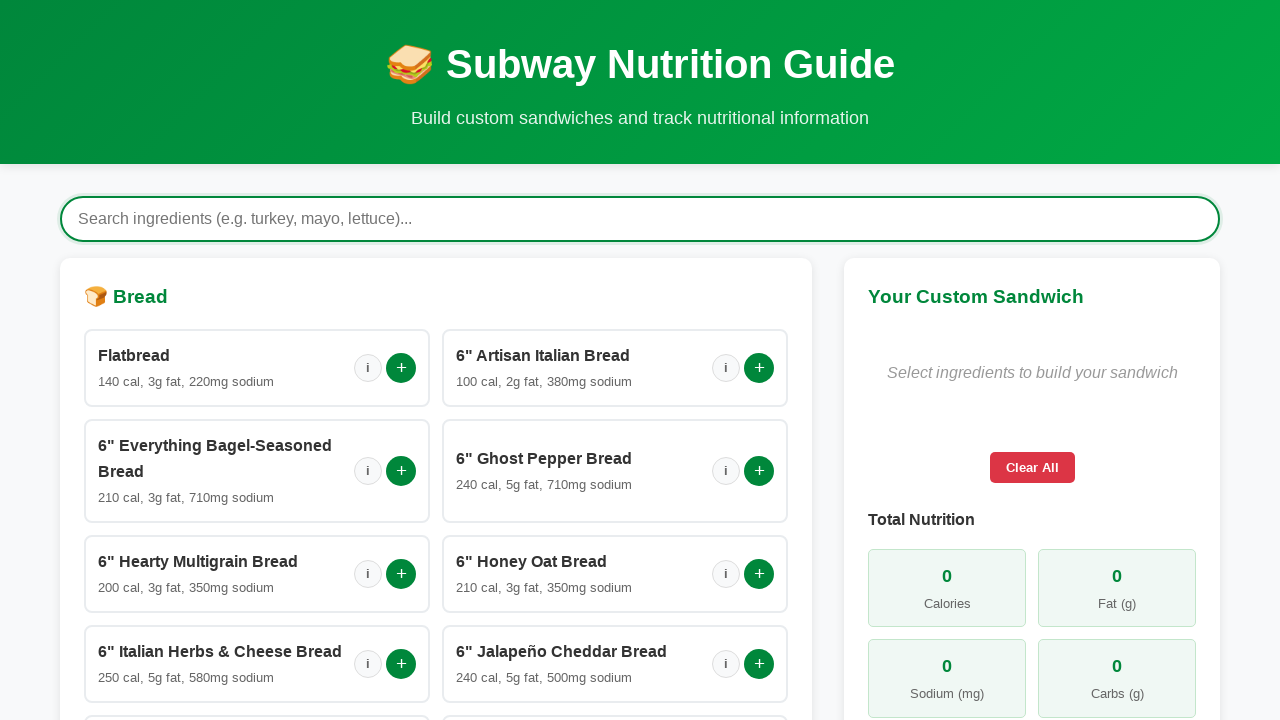